Tests multiple window handling by clicking on FAQ link and navigating between different browser windows/tabs, verifying elements are displayed in each window

Starting URL: https://www.cowin.gov.in/

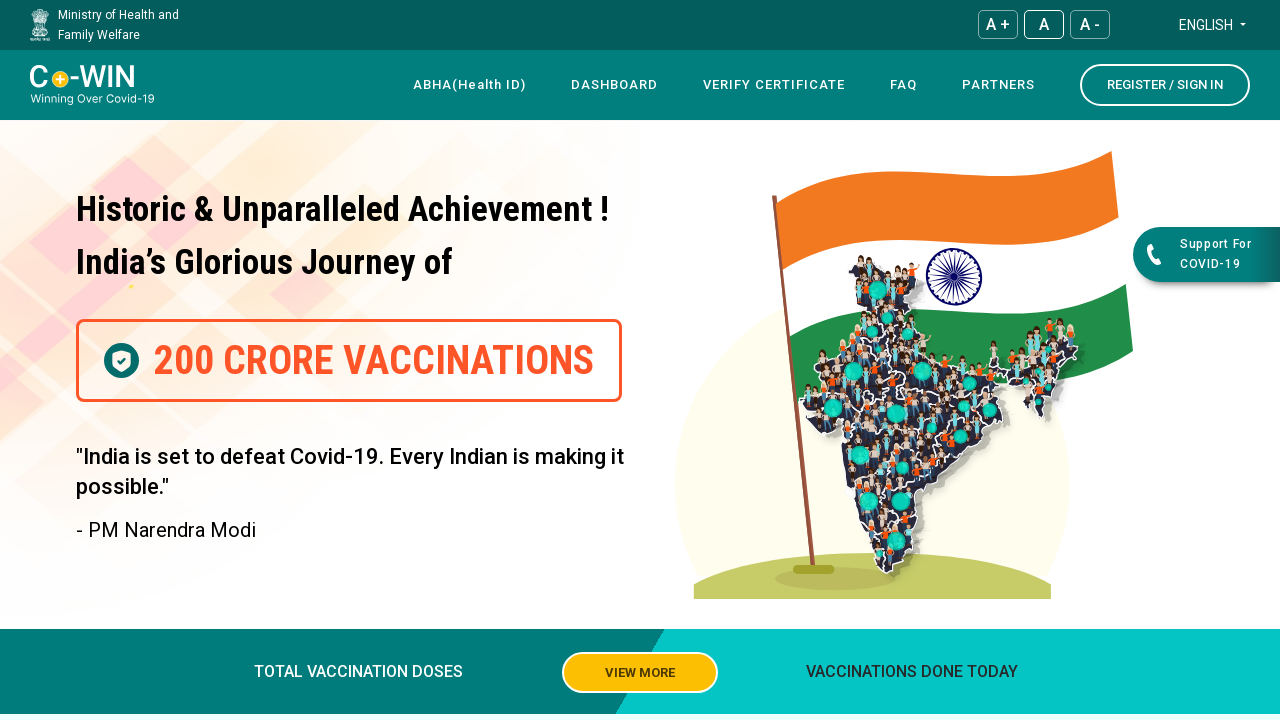

Clicked FAQ link to open new window at (904, 85) on a:text('FAQ')
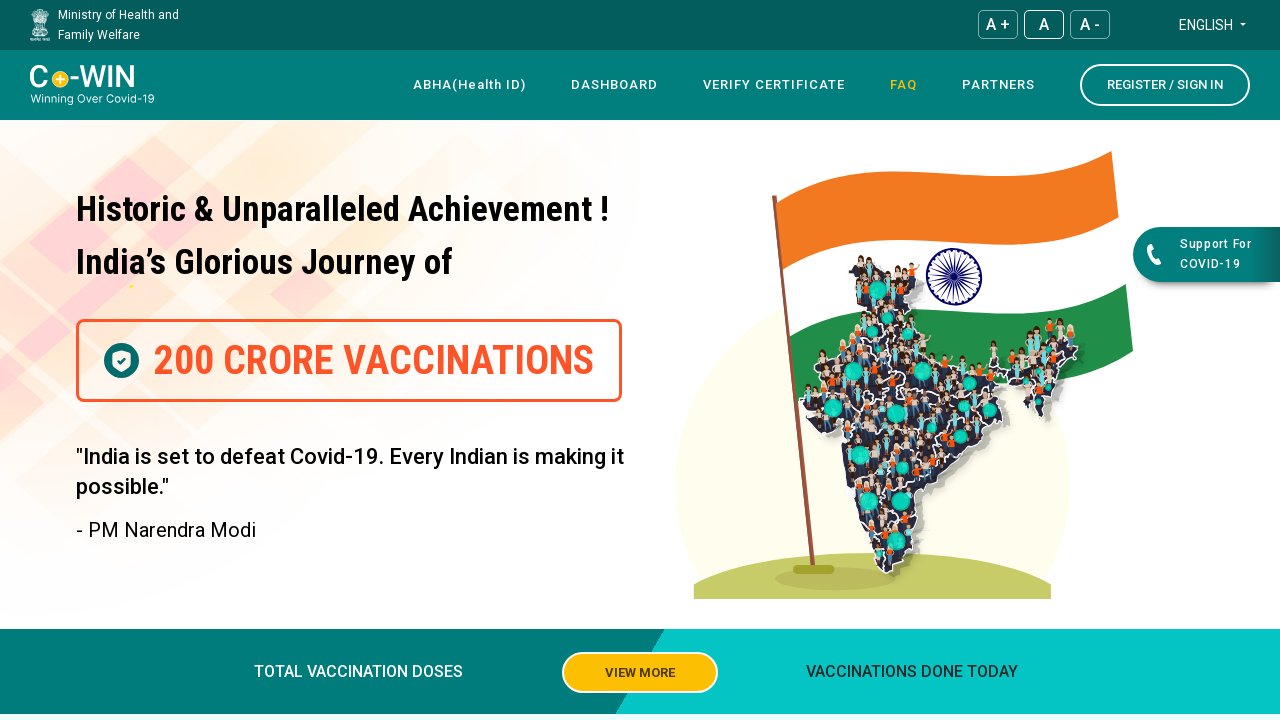

Clicked navigation element to open another window at (998, 85) on xpath=//*[@id="navbar"]/div[4]/div/div[1]/div/nav/div[3]/div/ul/li[5]/a
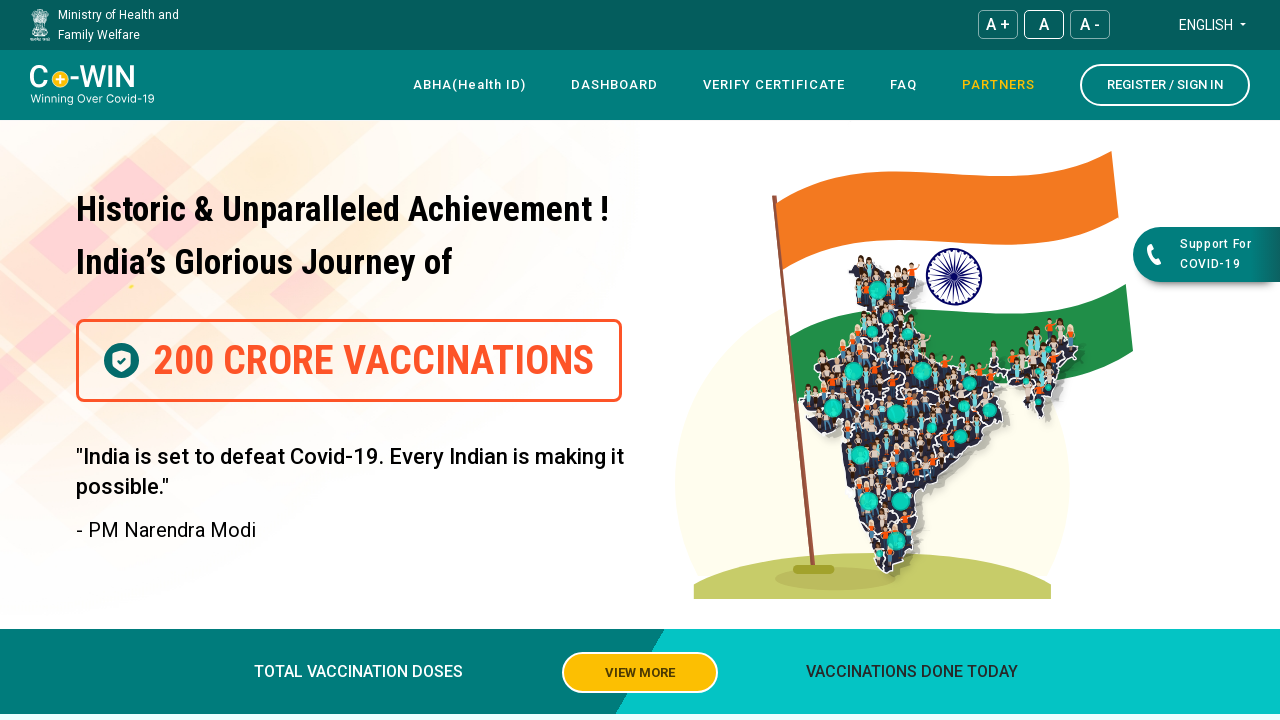

Retrieved all open pages/windows, total count: 2
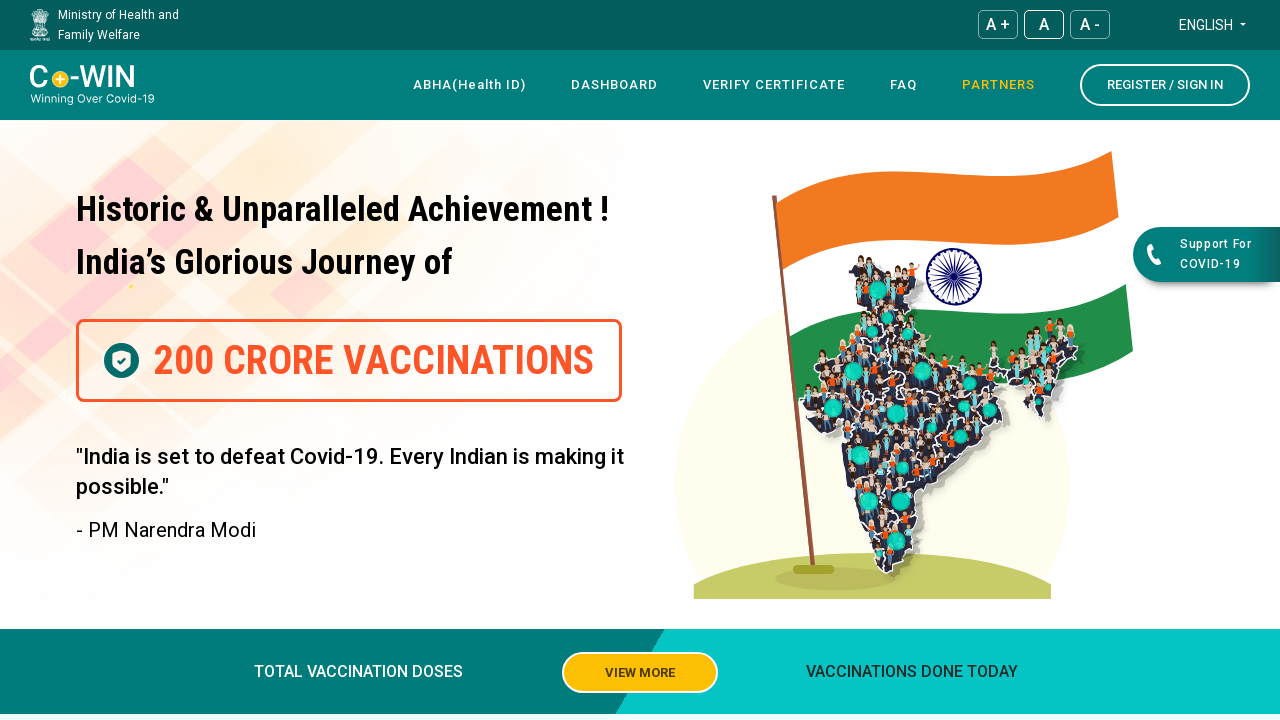

Waited for FAQ element to load in second window
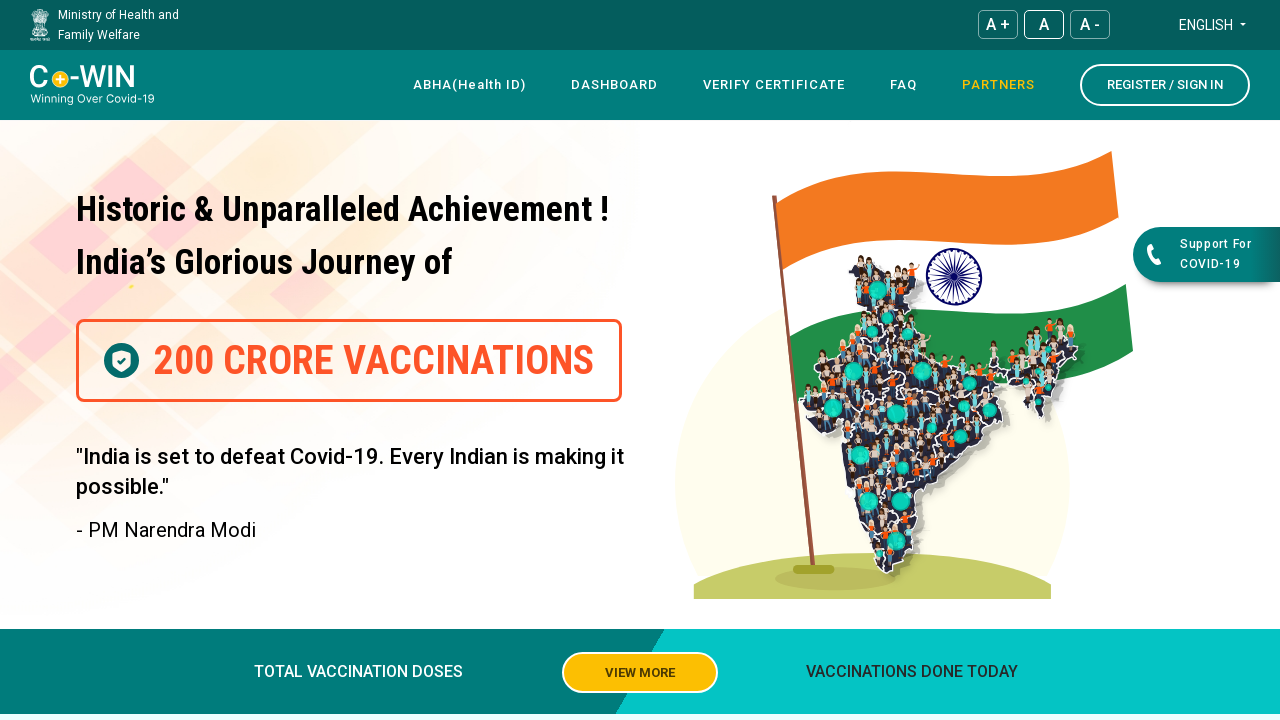

Located FAQ element in second window
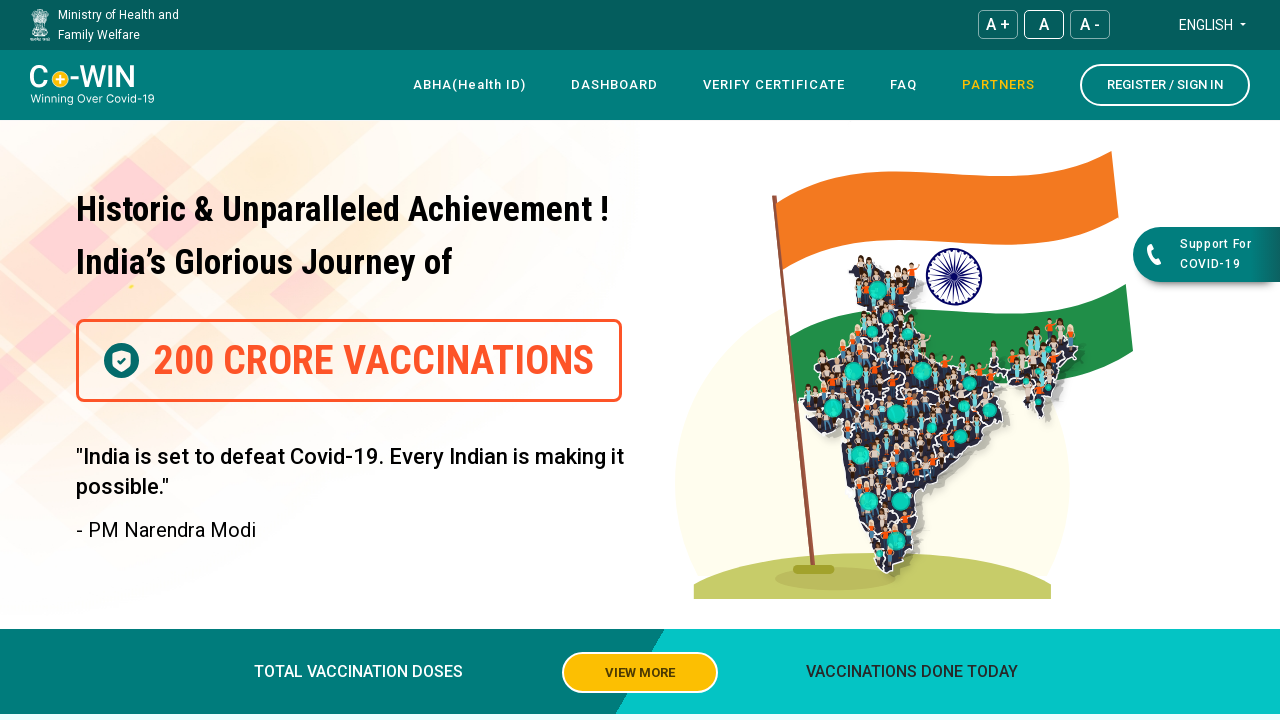

Verified FAQ element is visible in second window
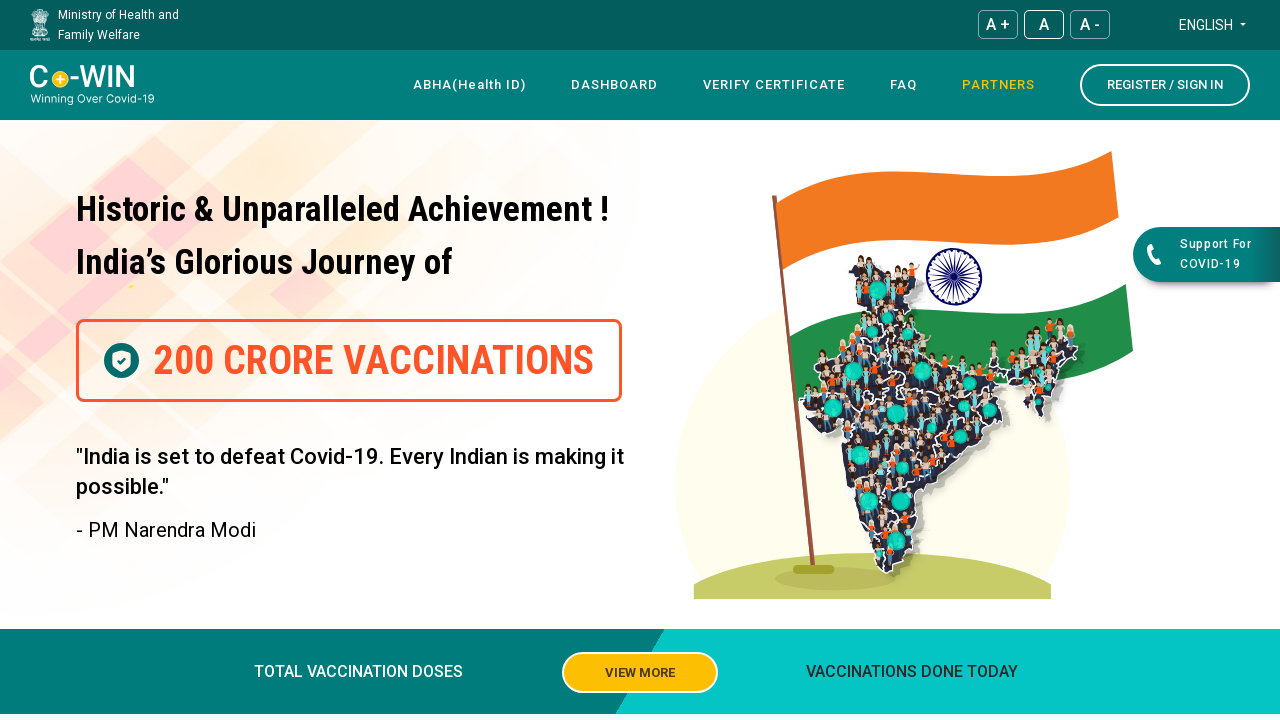

Waited for navigation element to load in third window
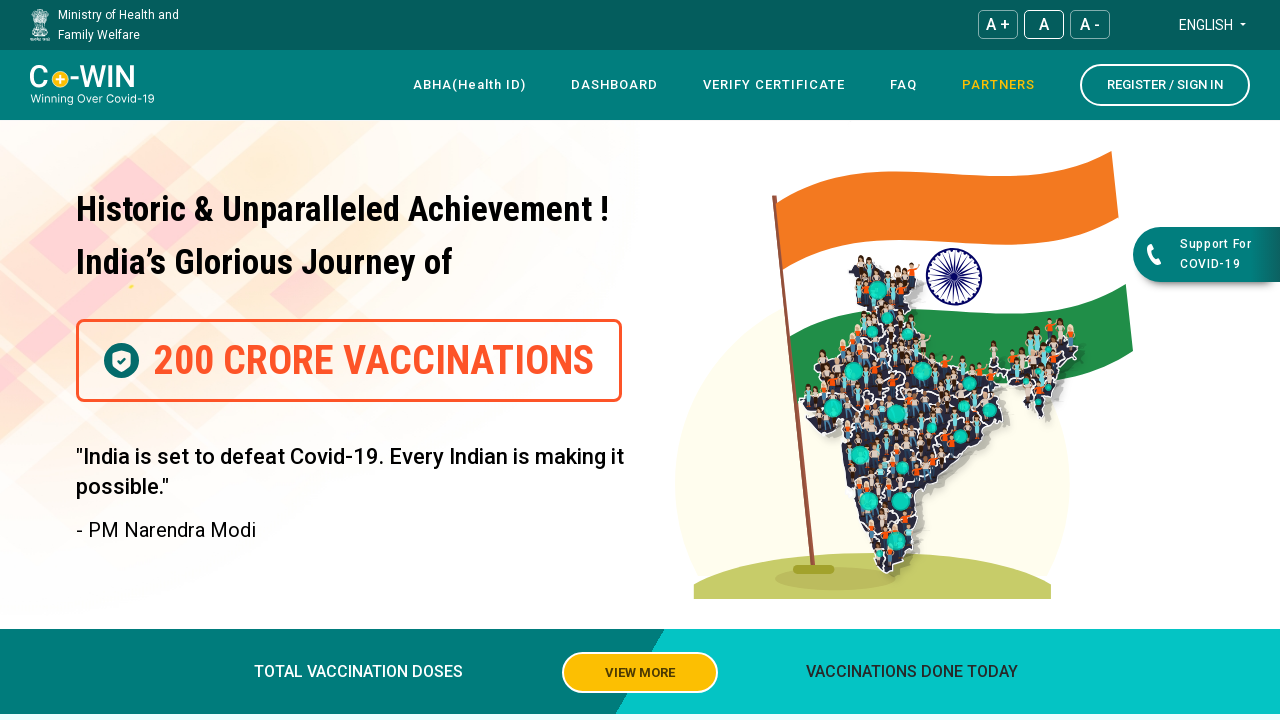

Located navigation element in third window
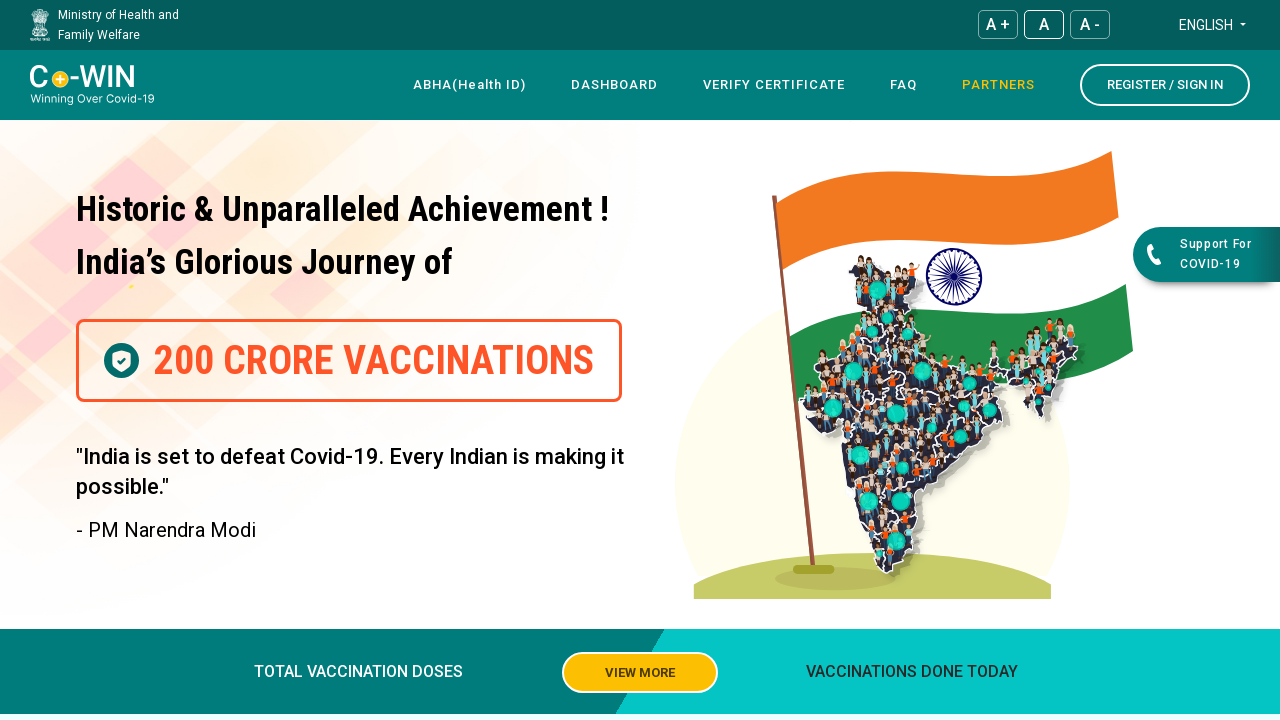

Verified navigation element is visible in third window
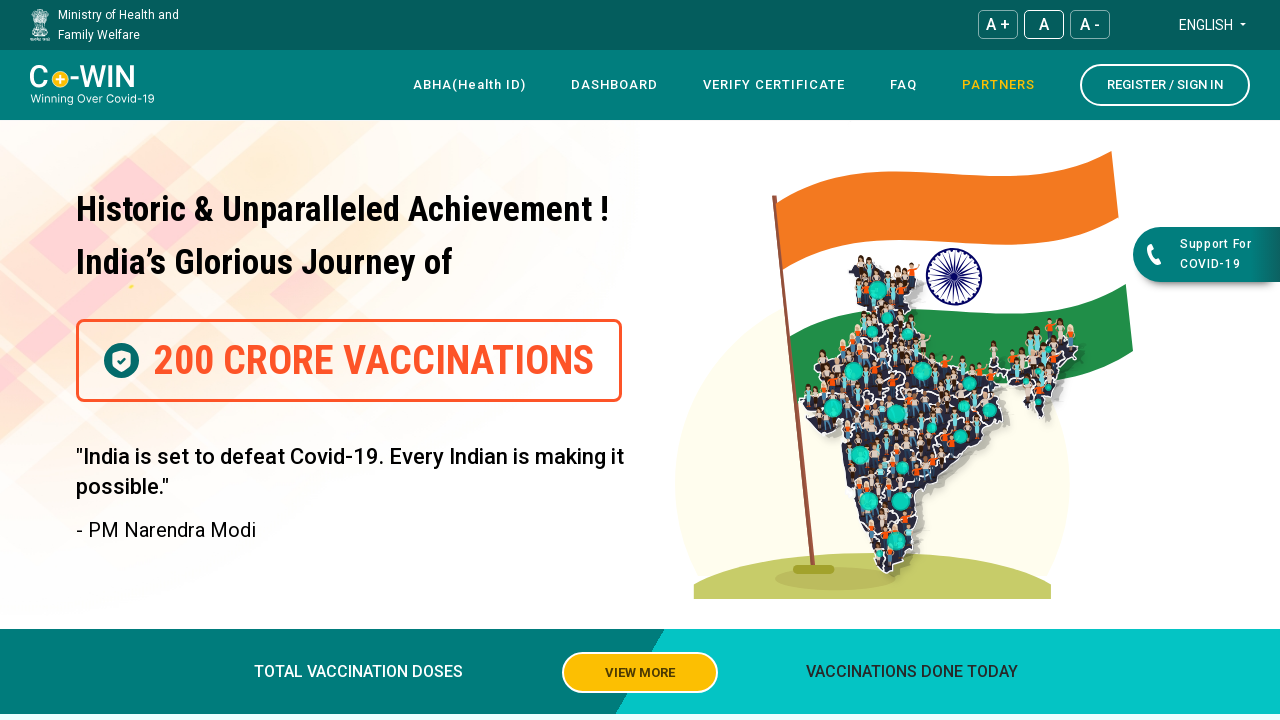

Closed the third window
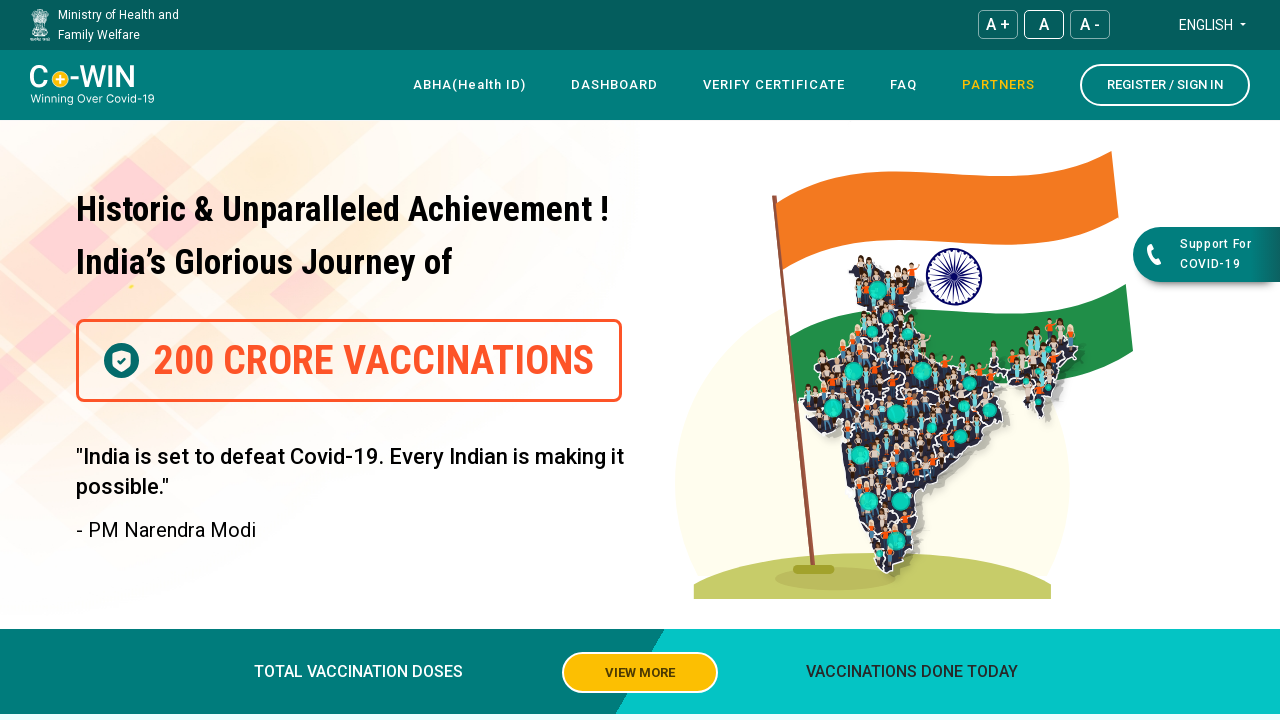

Closed the second window
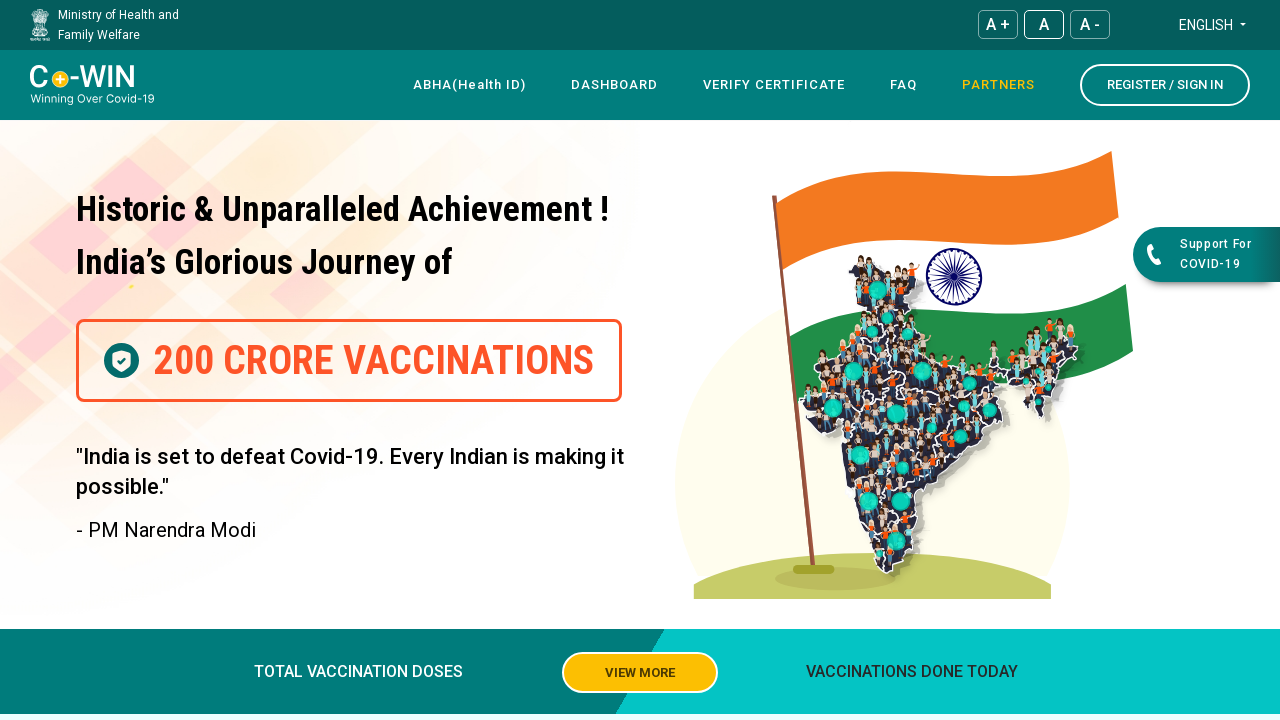

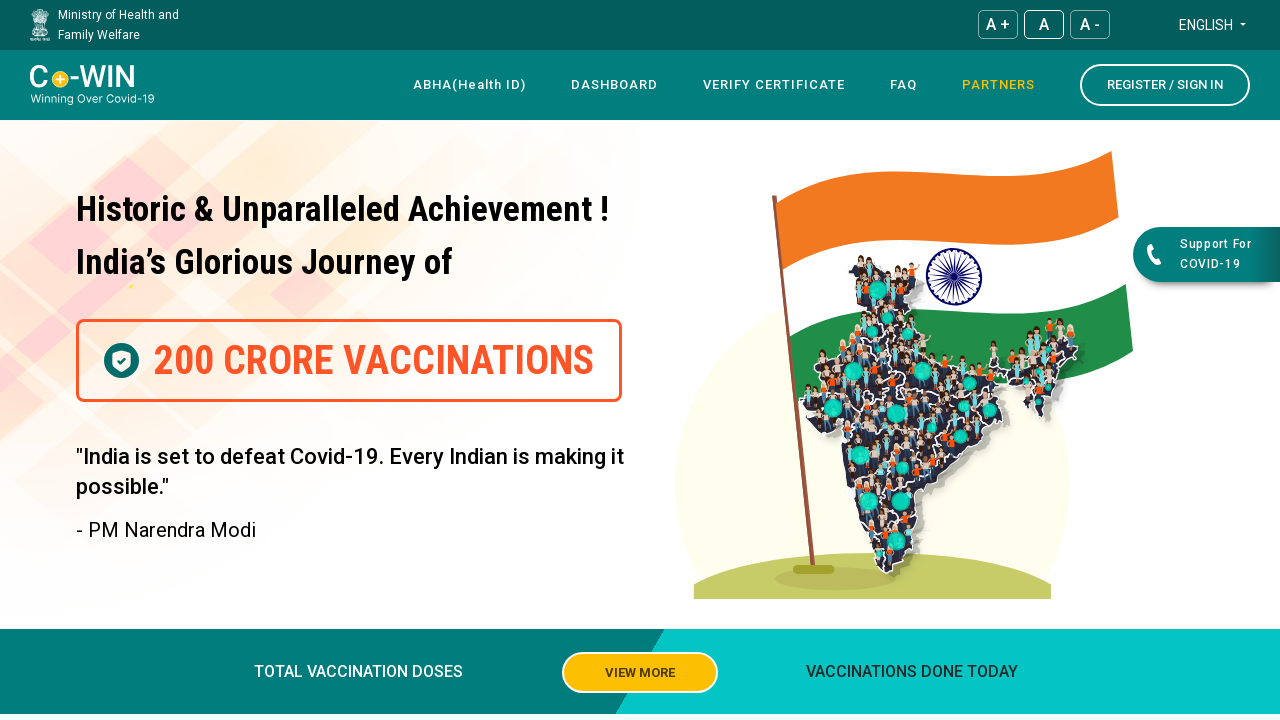